Tests a registration form by filling in three required input fields, submitting the form, and verifying the success message is displayed.

Starting URL: http://suninjuly.github.io/registration1.html

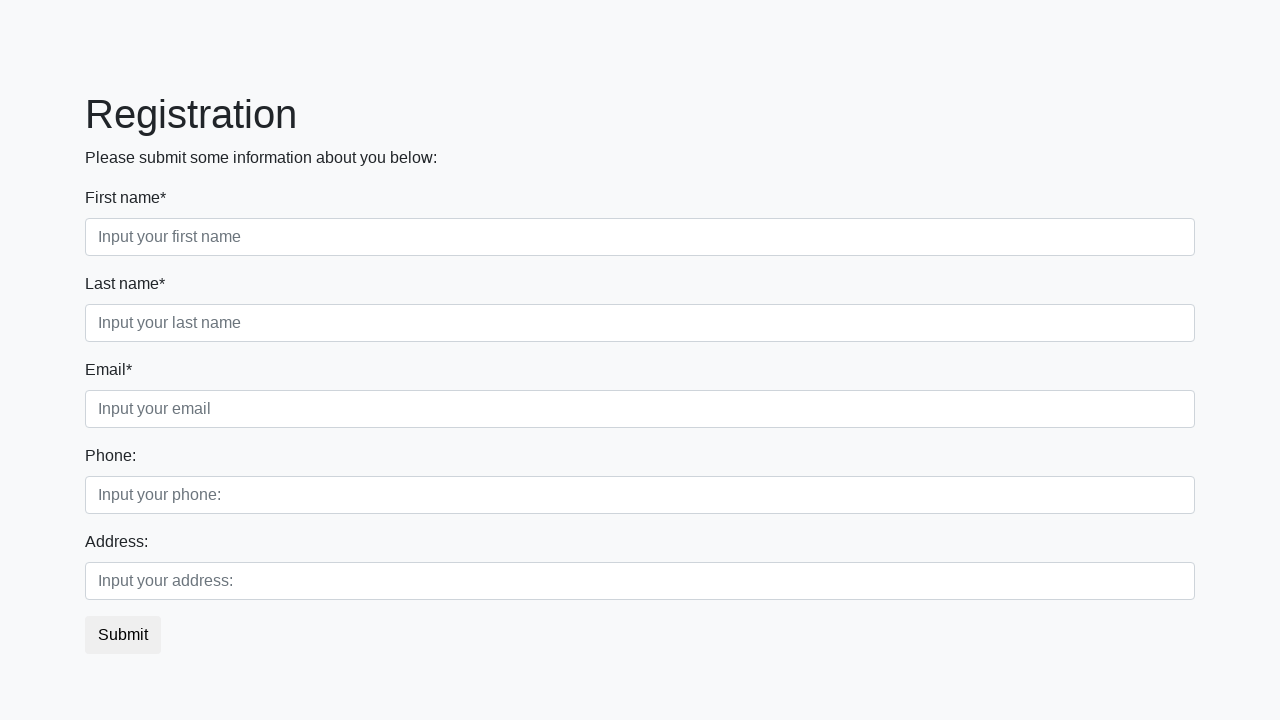

Filled first name field with 'John' on //div[1]/div[1]/input
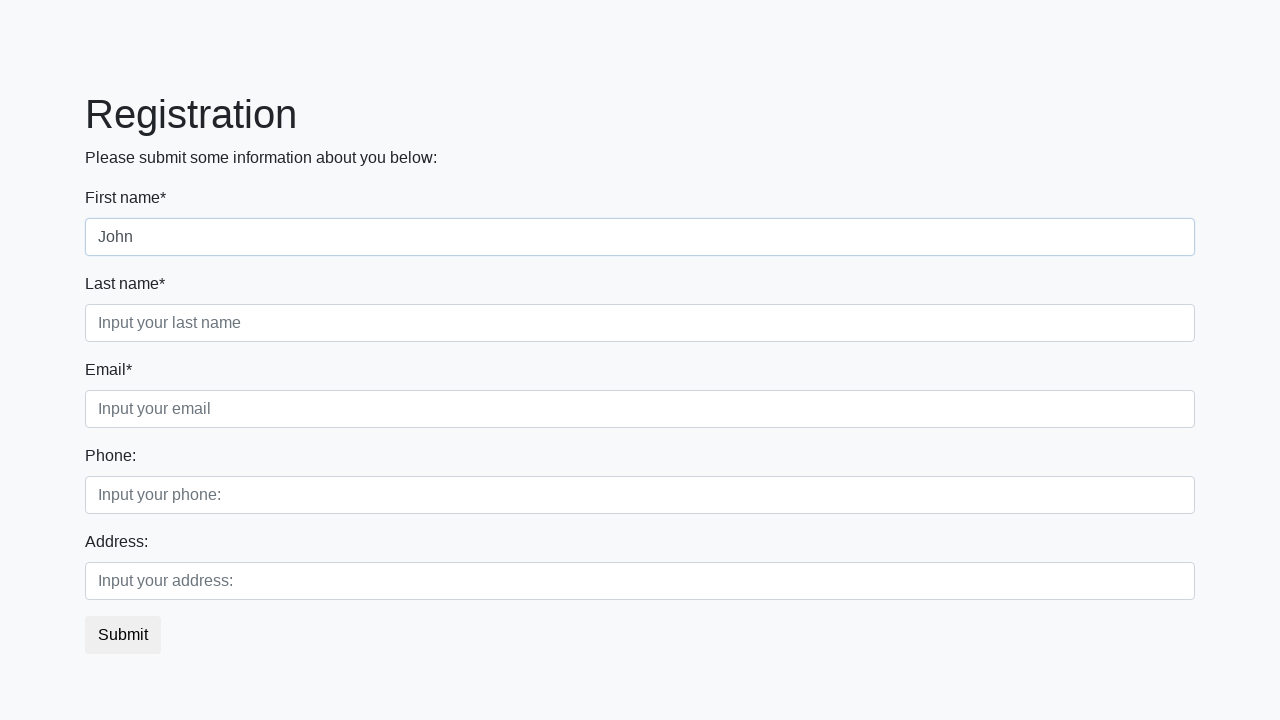

Filled last name field with 'Smith' on //div[1]/div[2]/input
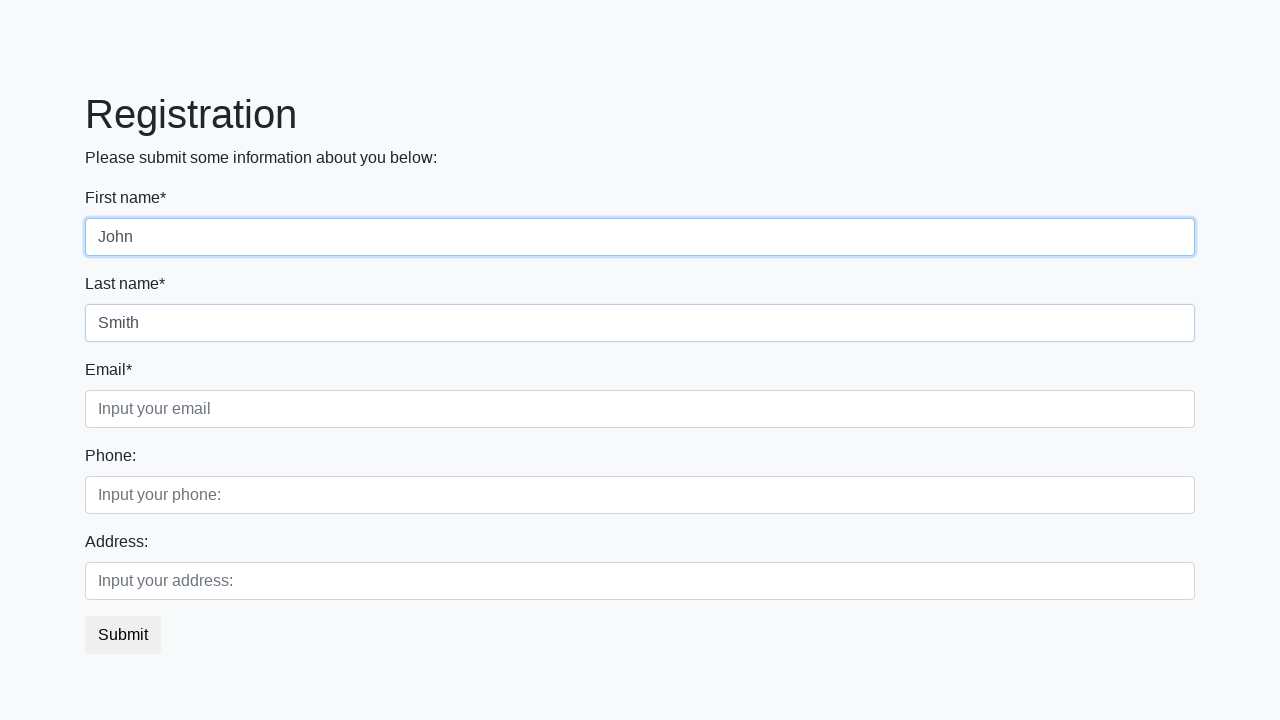

Filled email field with 'john.smith@example.com' on //div[1]/div[3]/input
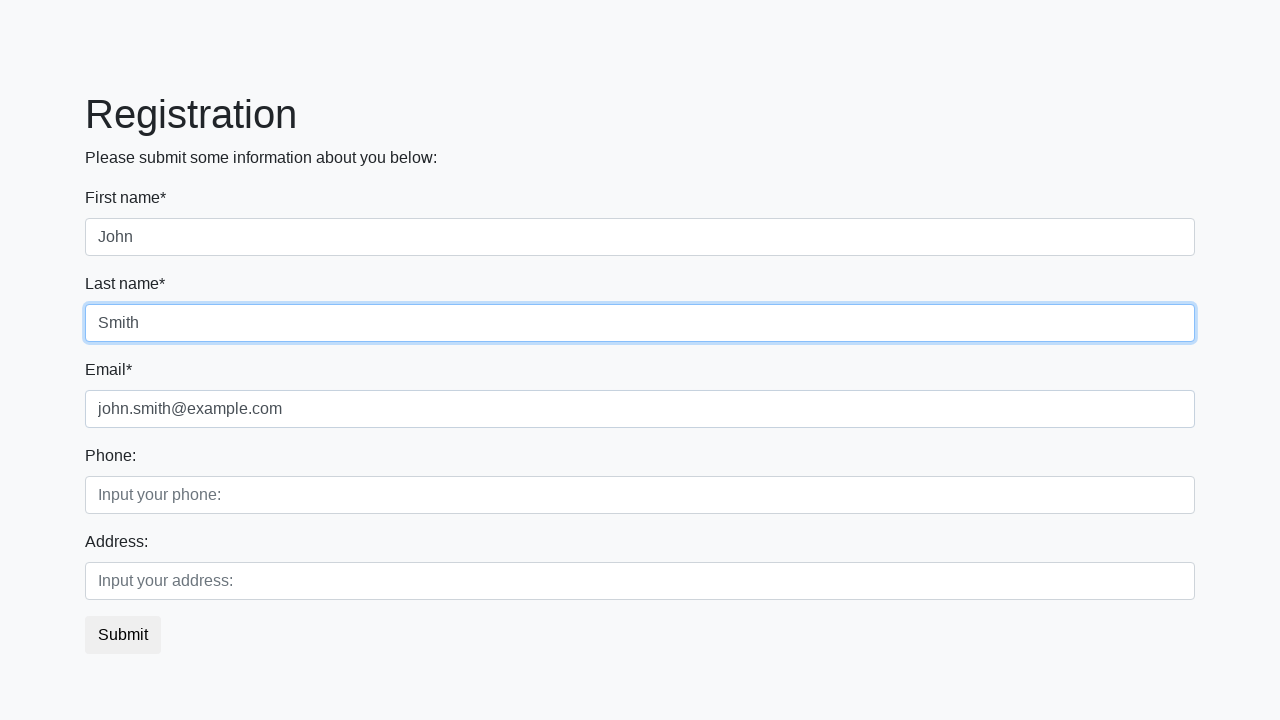

Clicked submit button to register at (123, 635) on xpath=//div/form/button
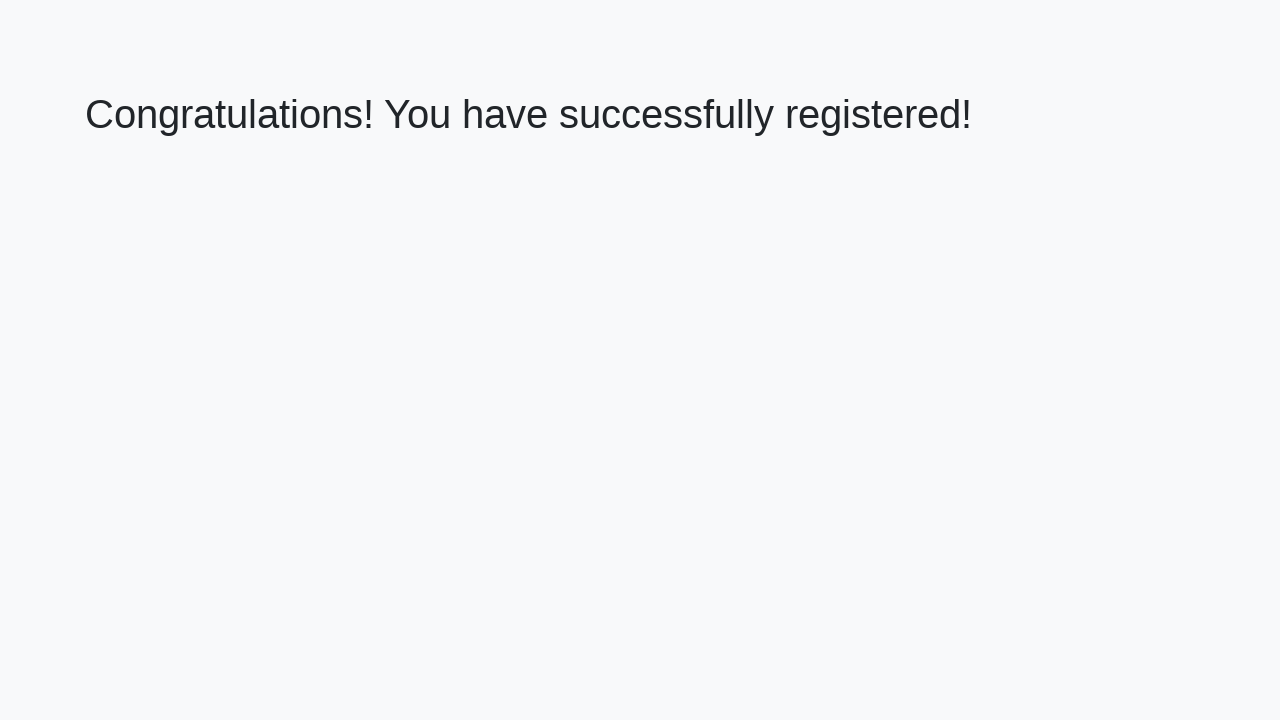

Success message appeared on page
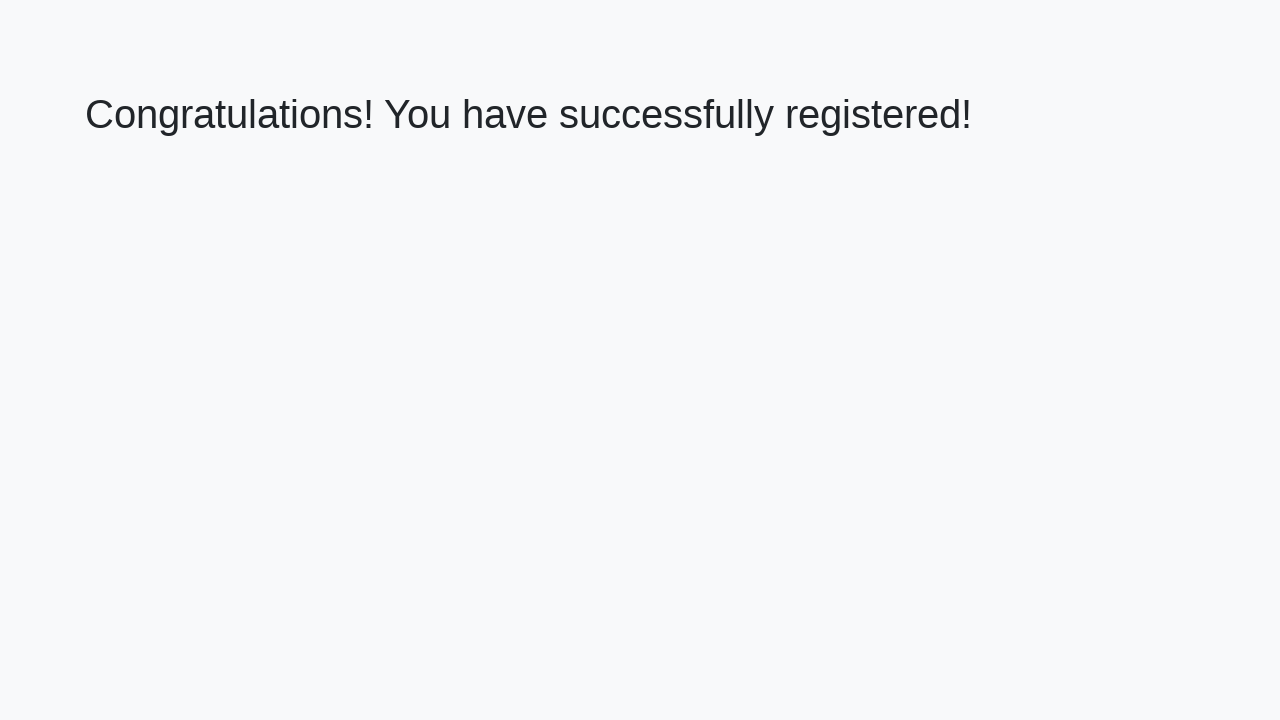

Retrieved success message text
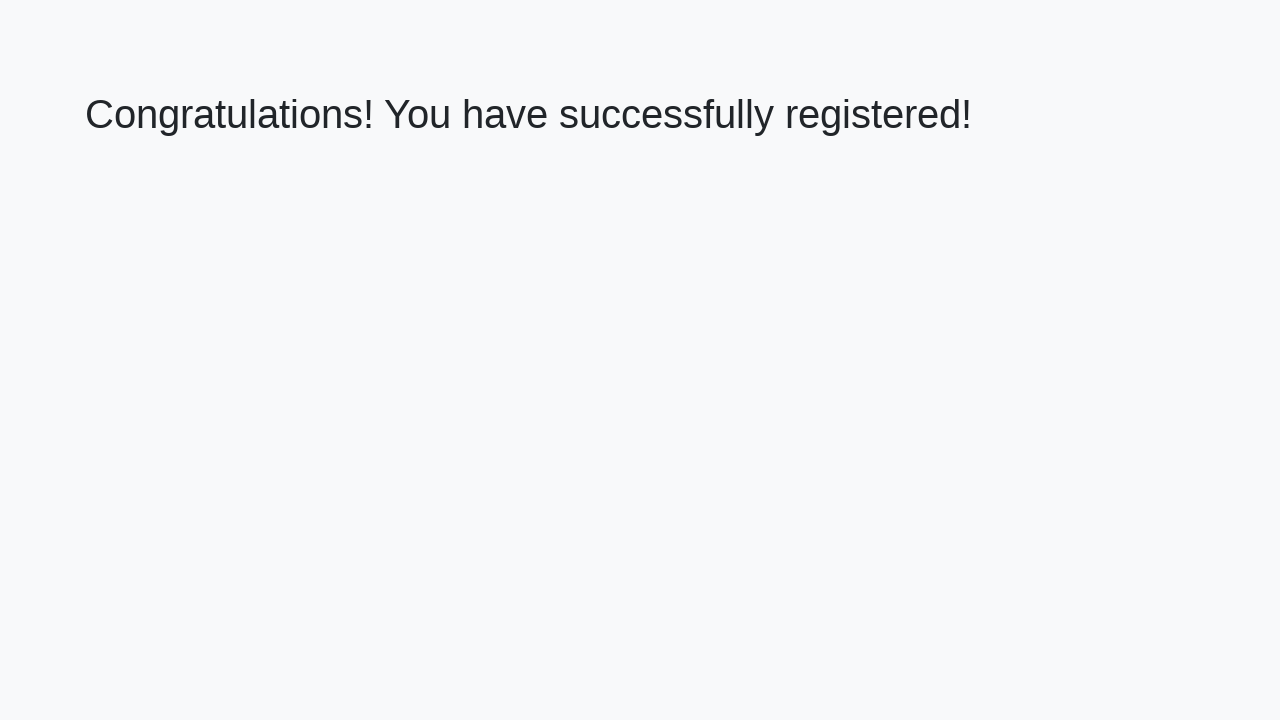

Verified success message matches expected text
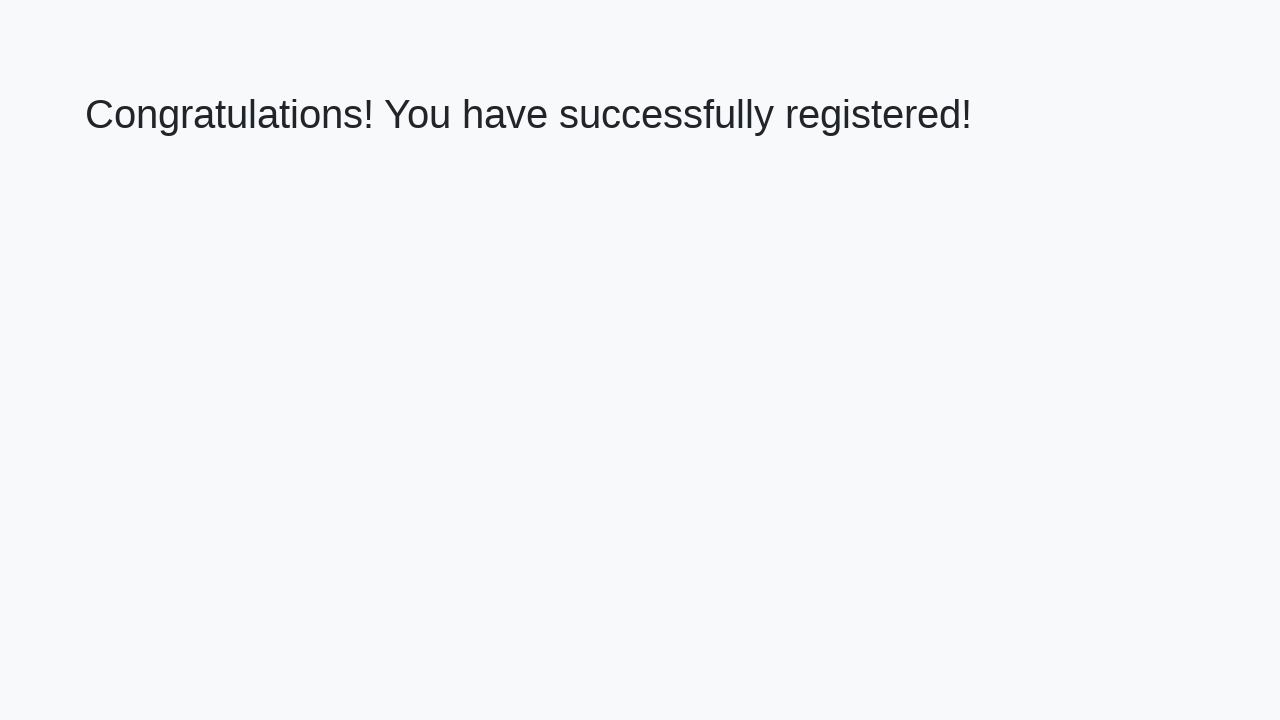

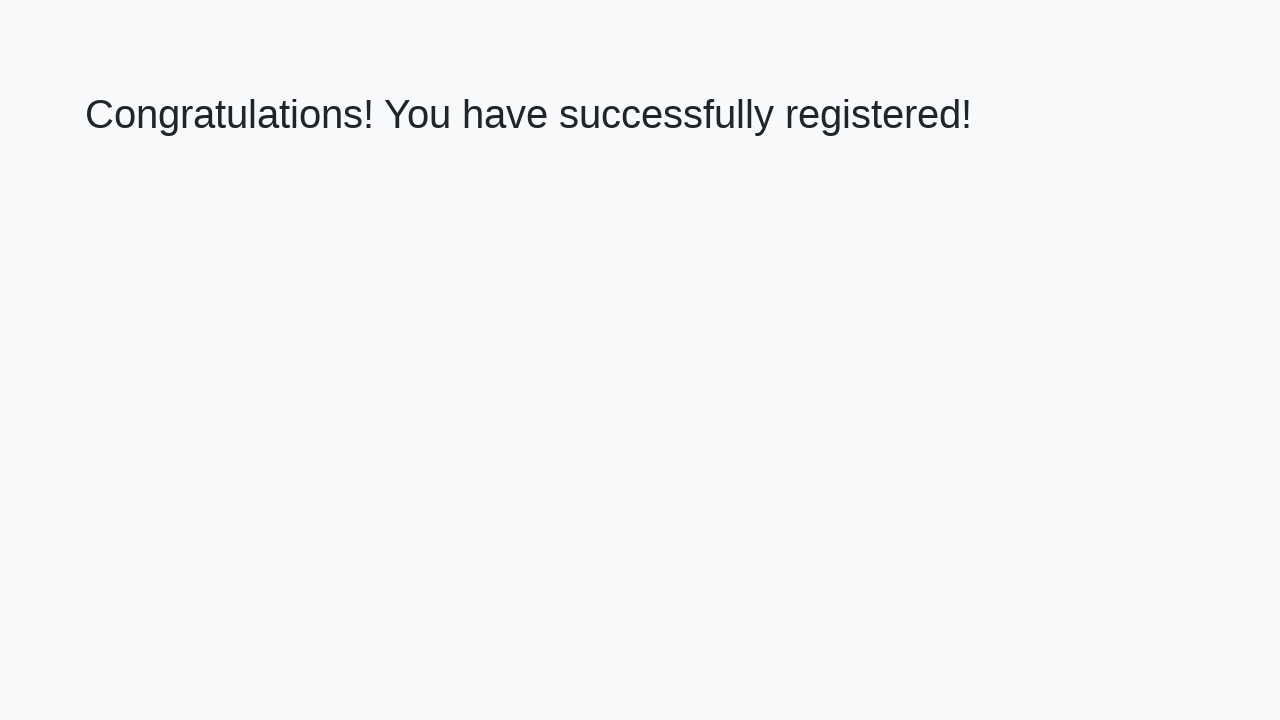